Tests registration button enable/disable state based on policy checkbox selection and verifies button background color

Starting URL: https://egov.danang.gov.vn/reg

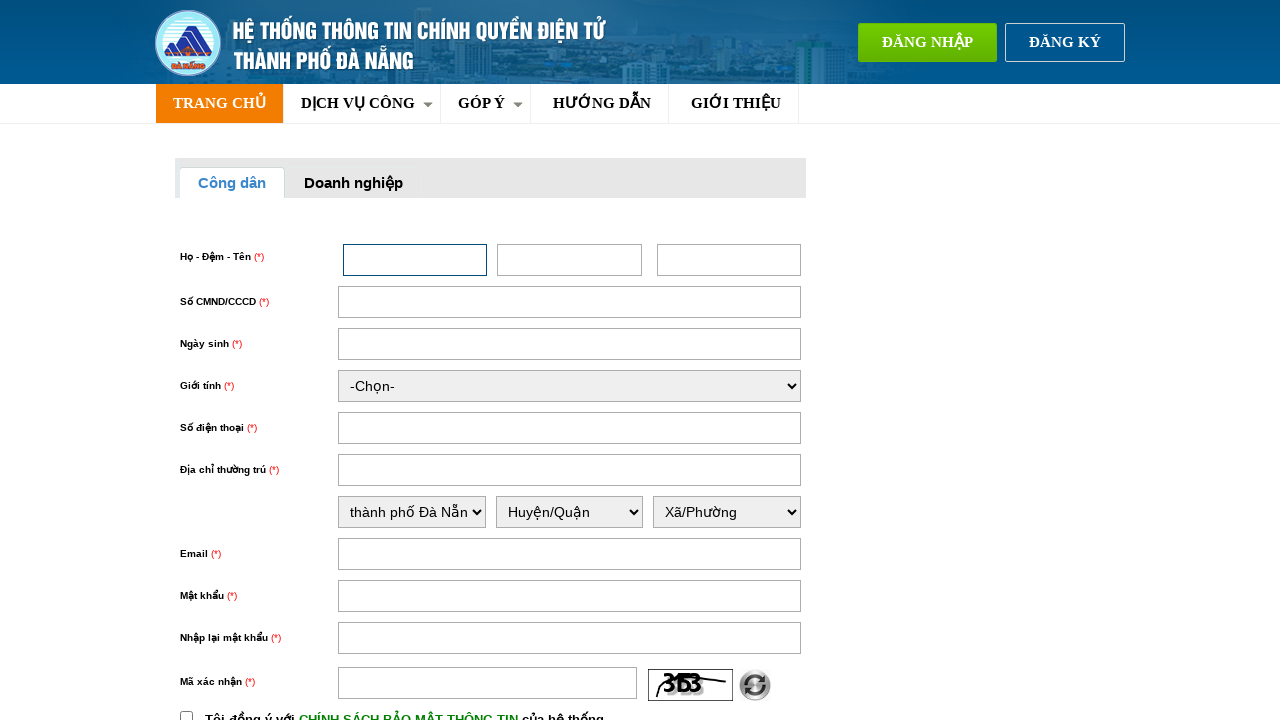

Located register button element
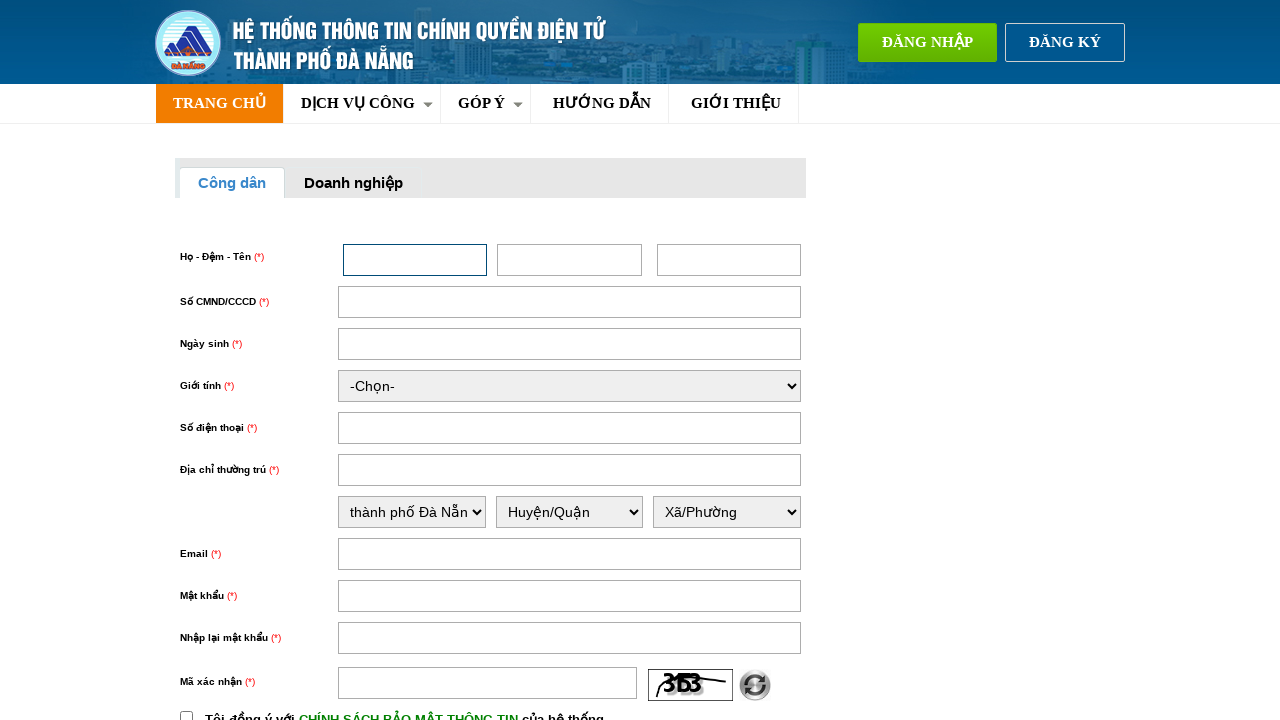

Verified register button is initially disabled
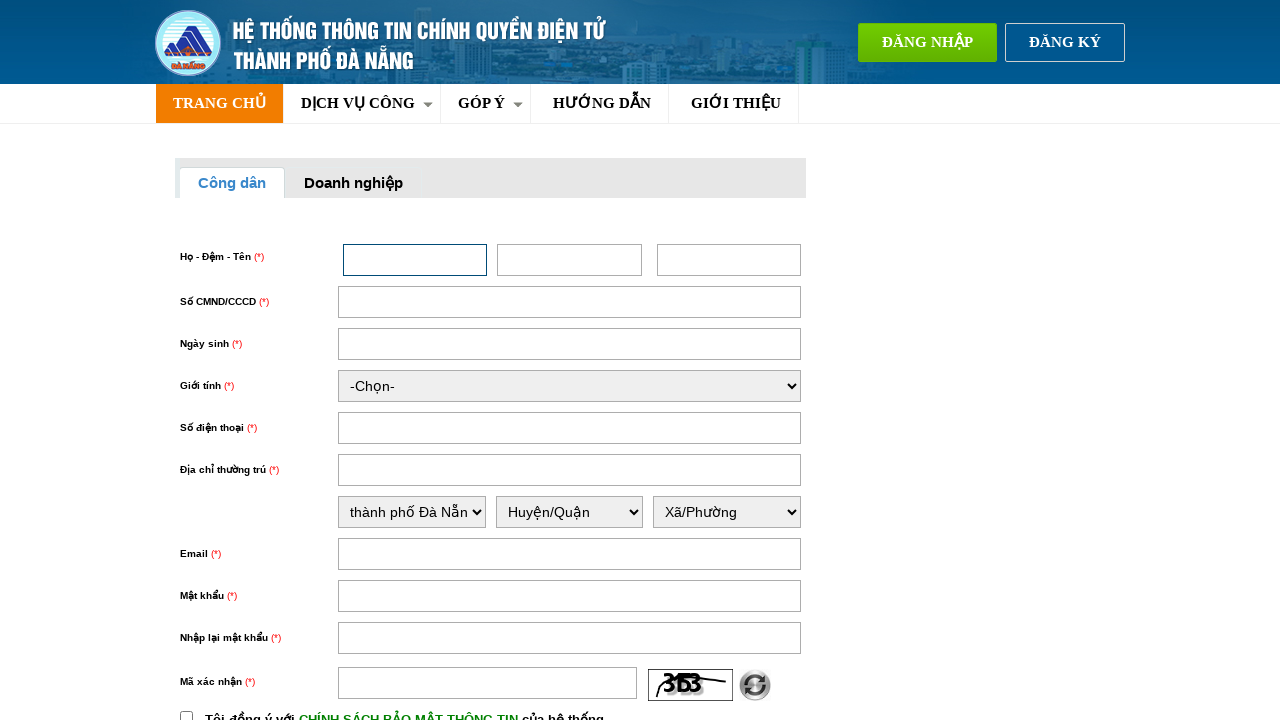

Clicked policy checkbox (chinhSach) at (186, 714) on input#chinhSach
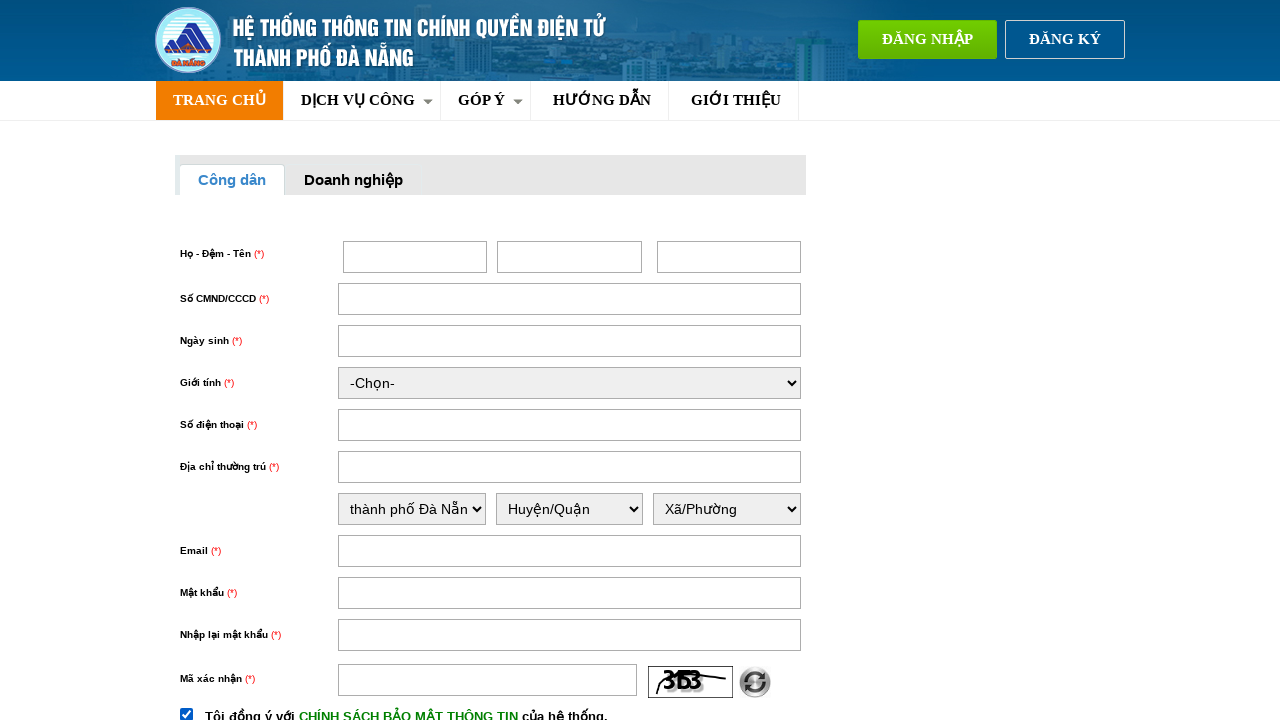

Verified register button is now enabled after policy checkbox selection
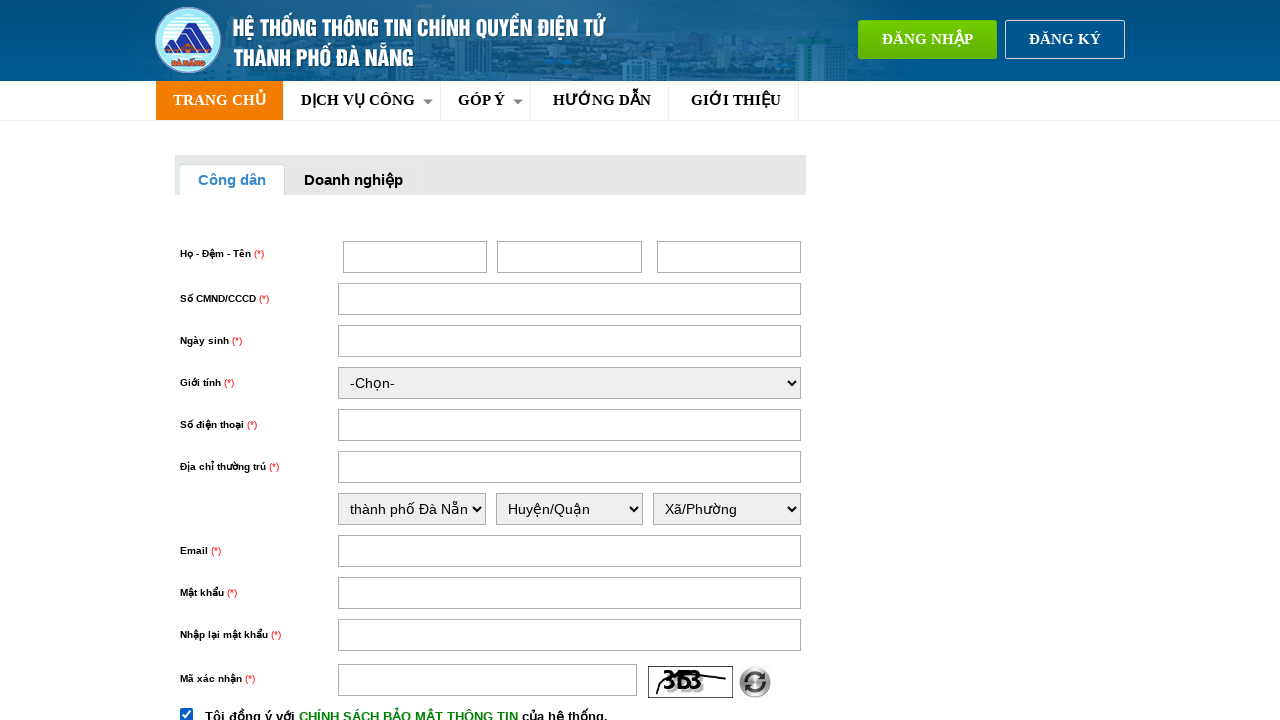

Retrieved button background color: rgb(239, 90, 0)
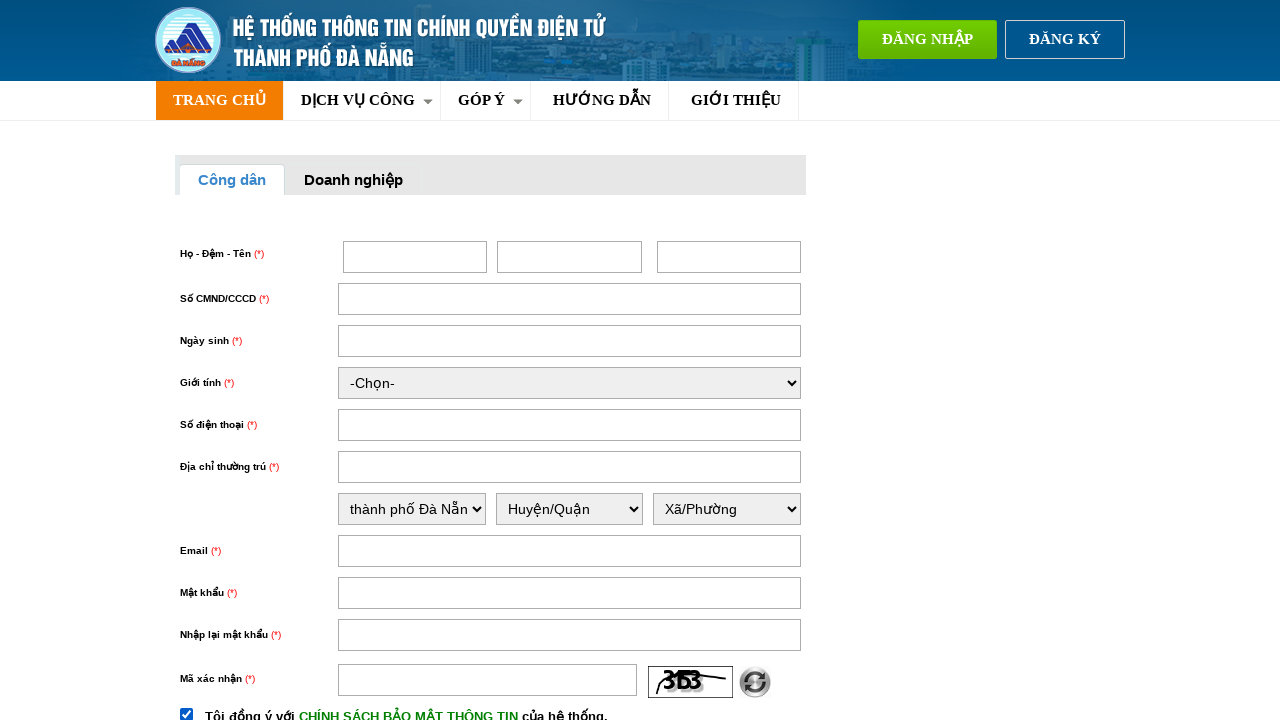

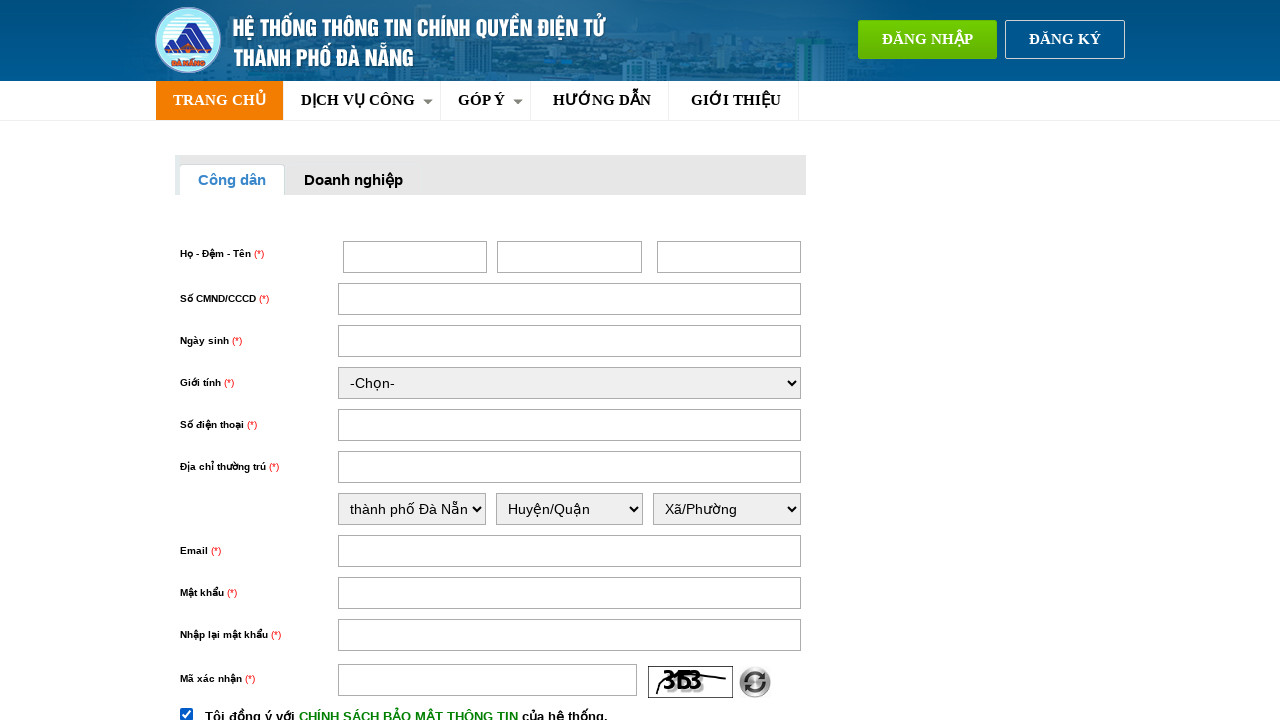